Tests adding a new todo and then deleting it by clicking the destroy button

Starting URL: https://example.cypress.io/todo

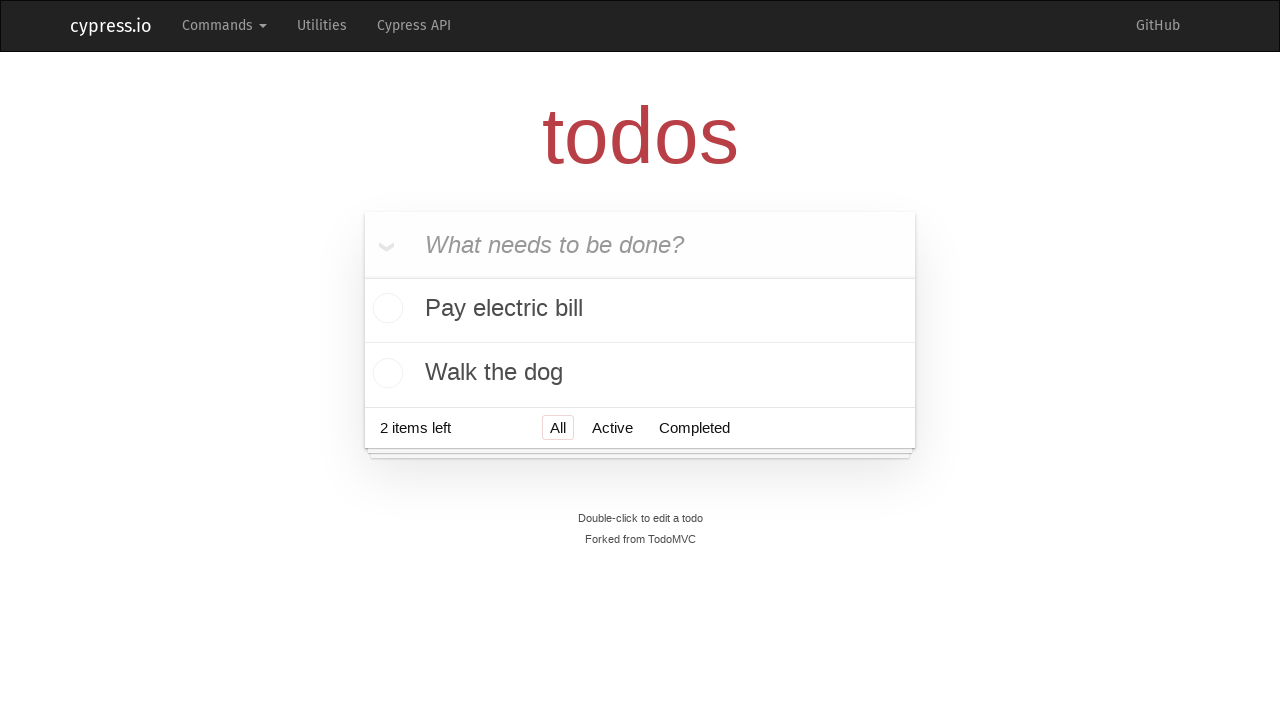

Filled new todo input with 'Go Shopping' on .new-todo
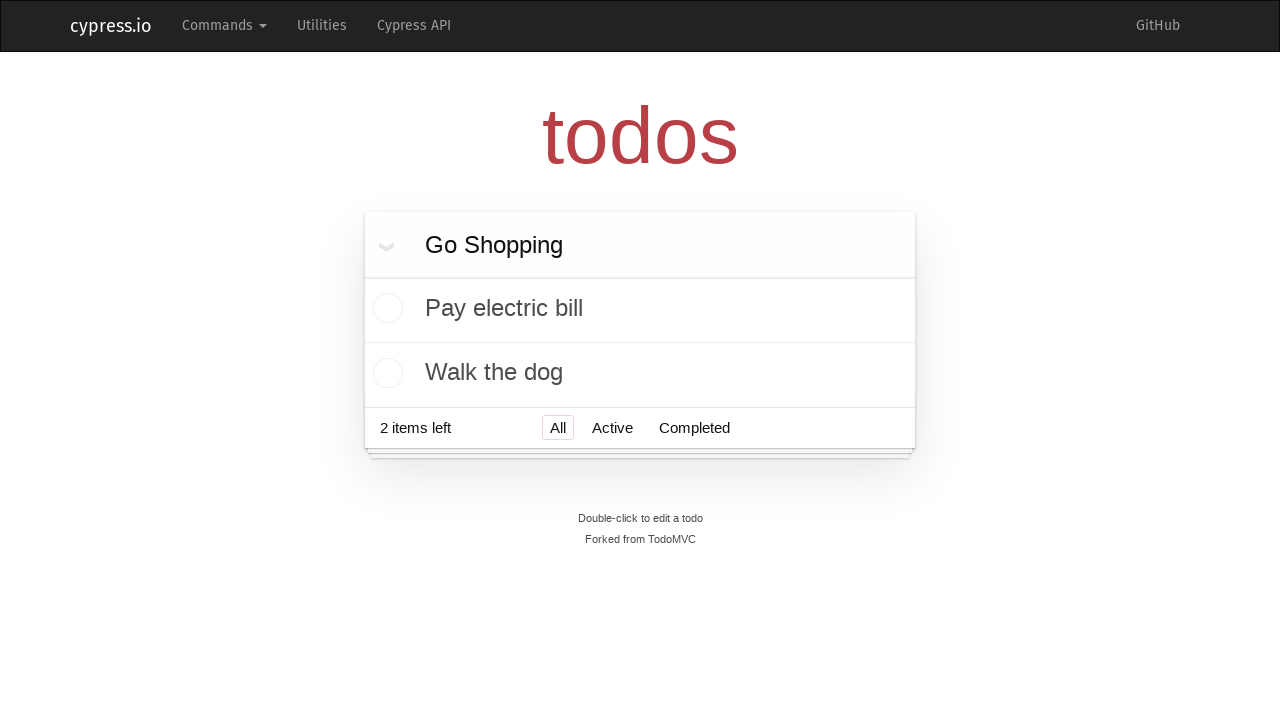

Pressed Enter to add the new todo on .new-todo
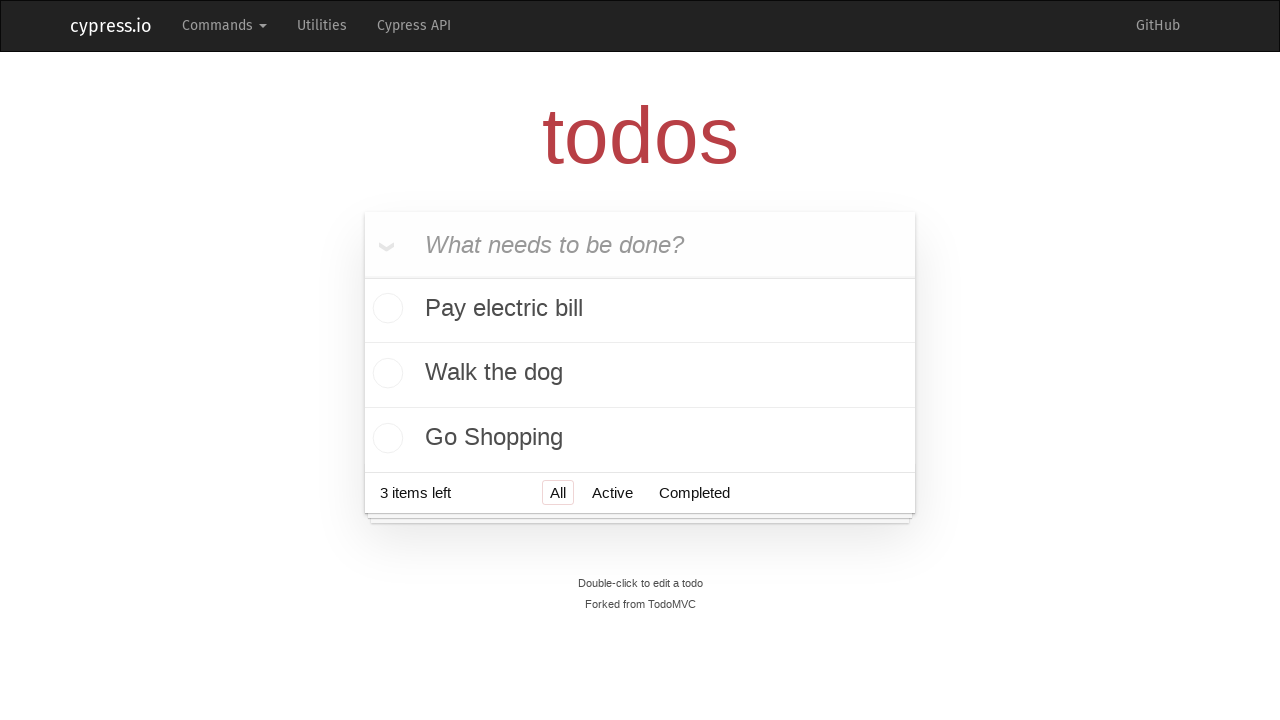

Located the last todo in the list
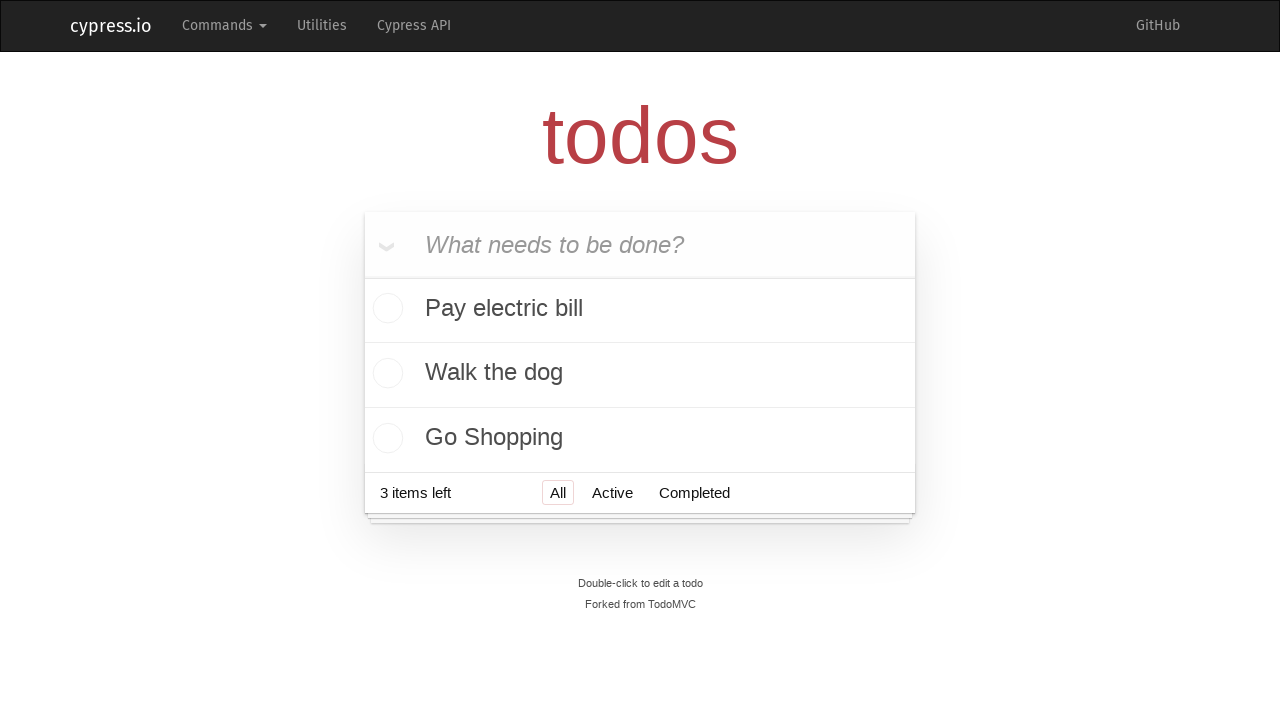

Hovered over the last todo to reveal destroy button at (640, 438) on .todo-list li >> nth=-1
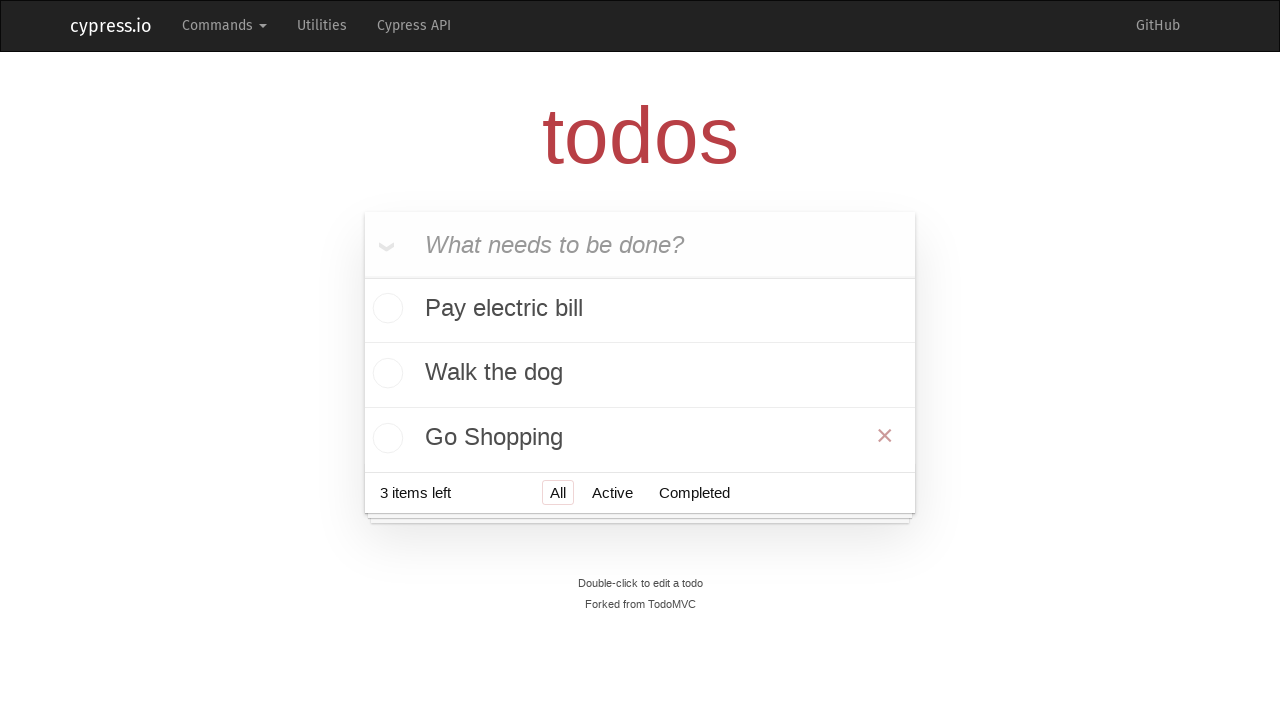

Clicked the destroy button to delete the todo at (885, 436) on .todo-list li >> nth=-1 >> .destroy
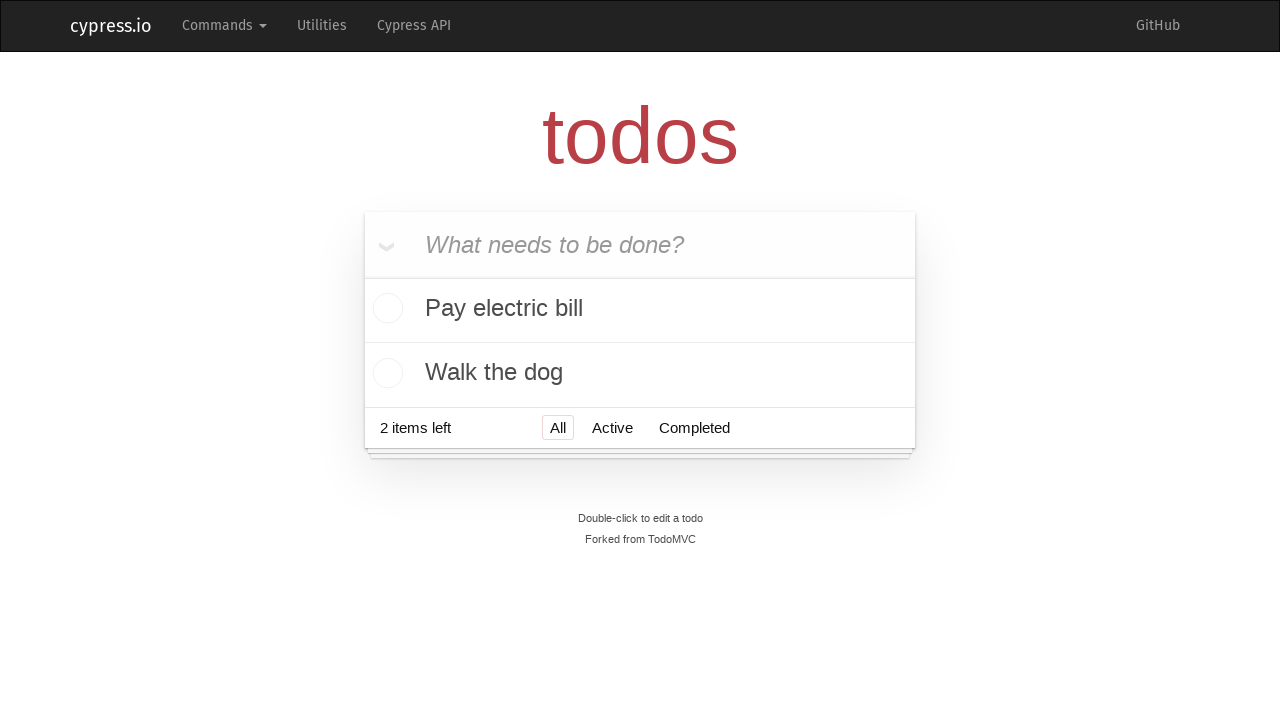

Located all remaining todos in the list
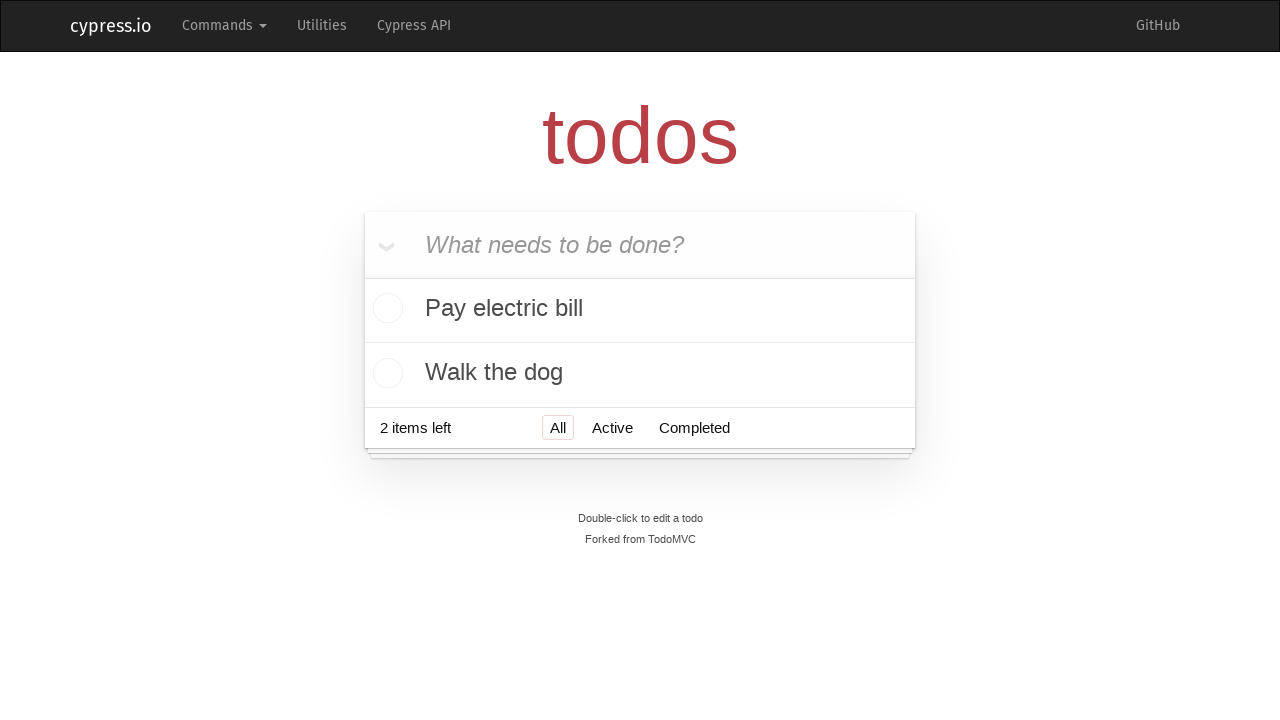

Verified that todo at index 0 is not 'Go Shopping'
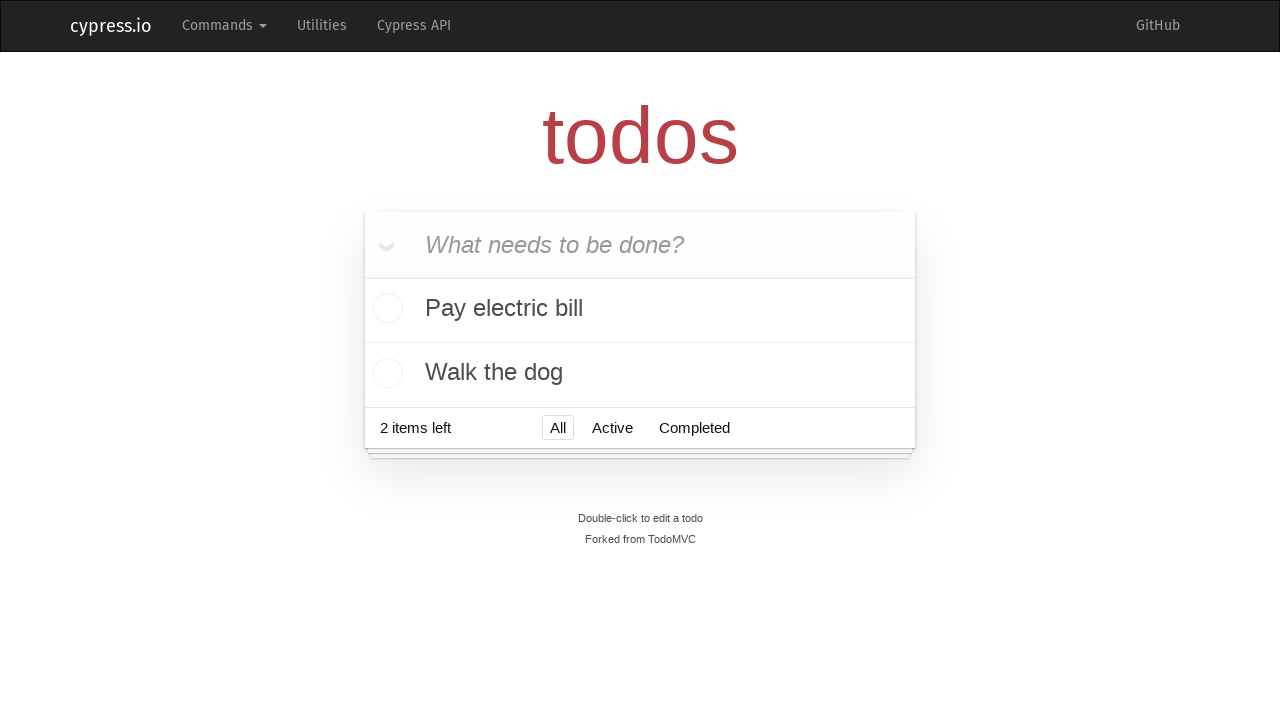

Verified that todo at index 1 is not 'Go Shopping'
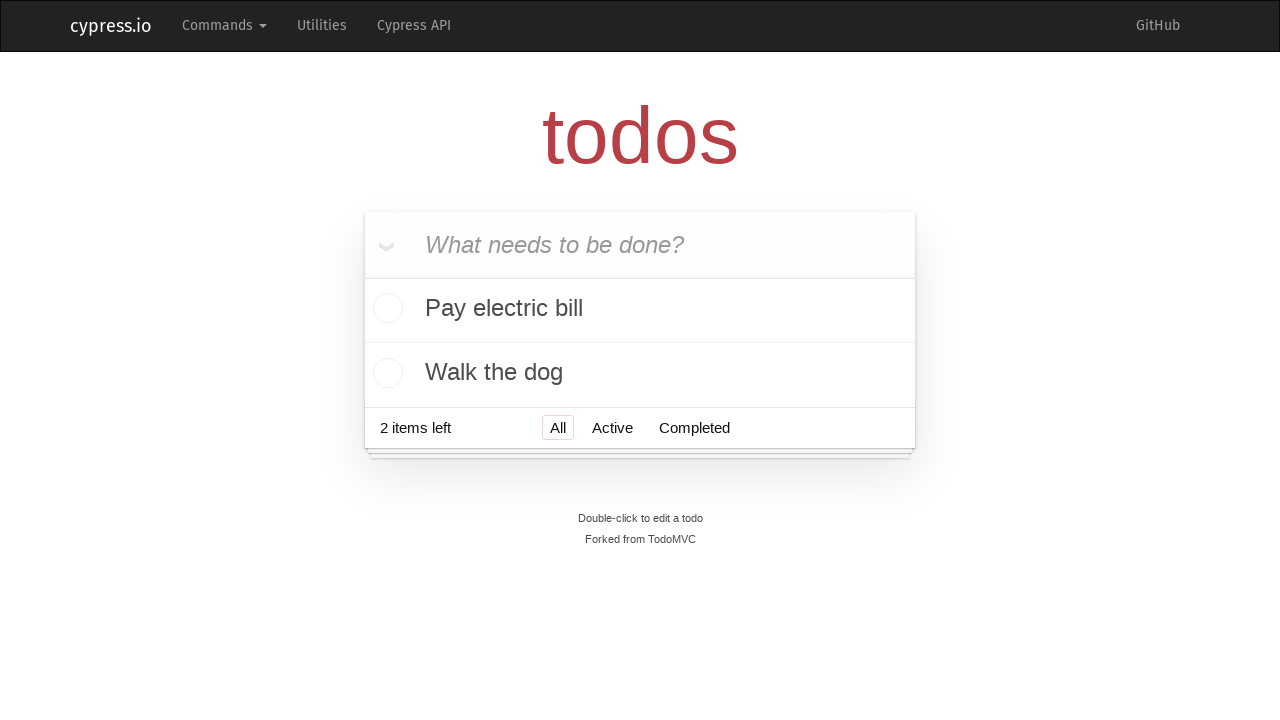

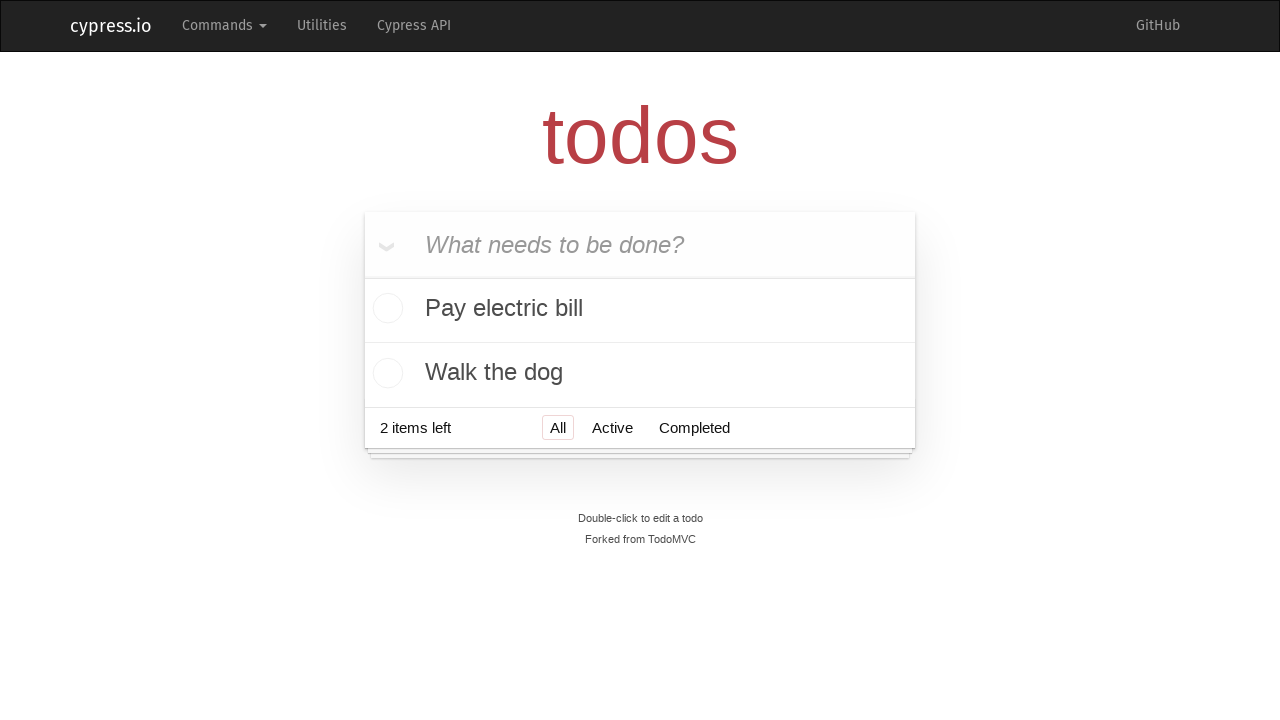